Tests dynamic dropdown selection for flight booking by selecting origin and destination stations

Starting URL: https://rahulshettyacademy.com/dropdownsPractise/

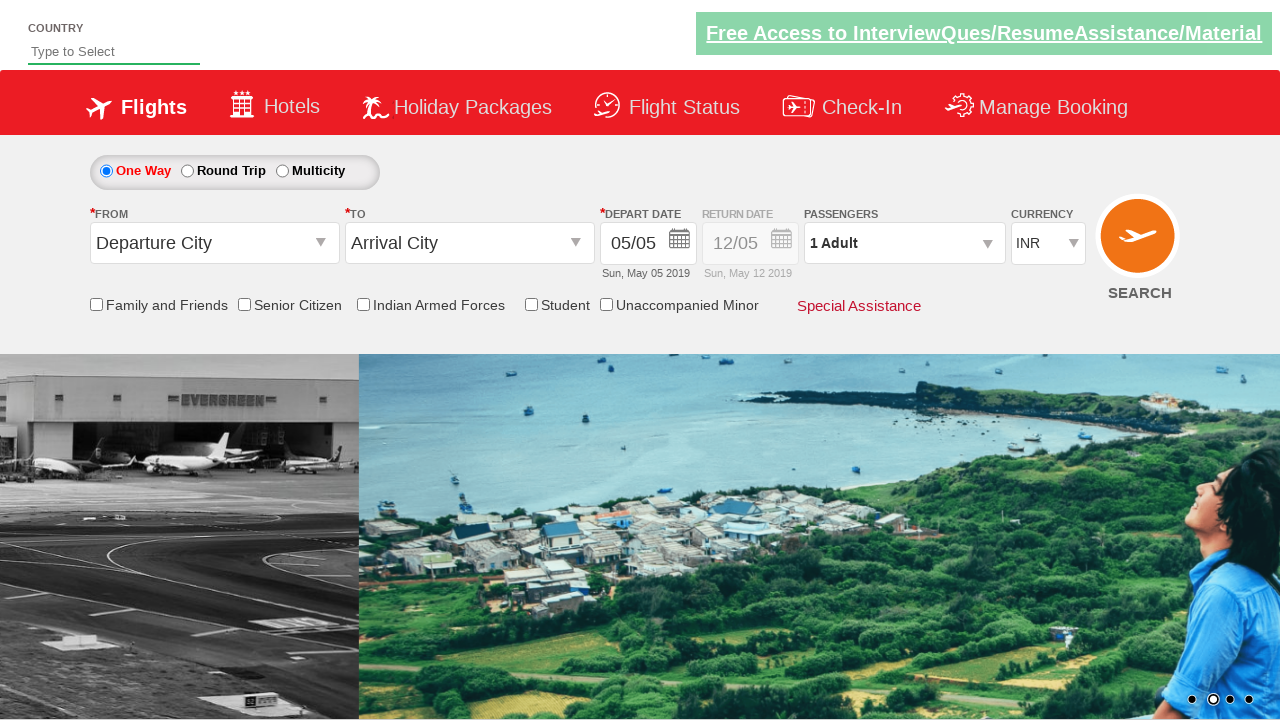

Clicked origin station dropdown to open options at (214, 243) on #ctl00_mainContent_ddl_originStation1_CTXT
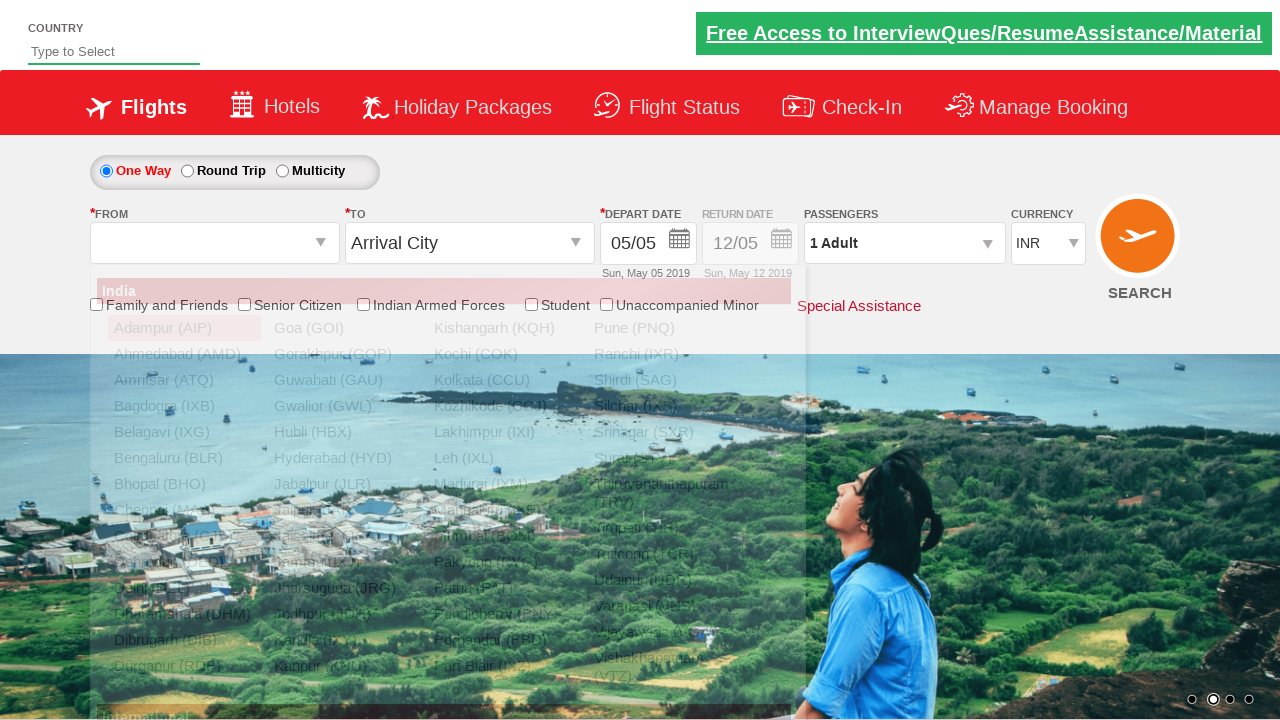

Selected Bagdogra (IXB) as origin station at (184, 406) on a[value='IXB']
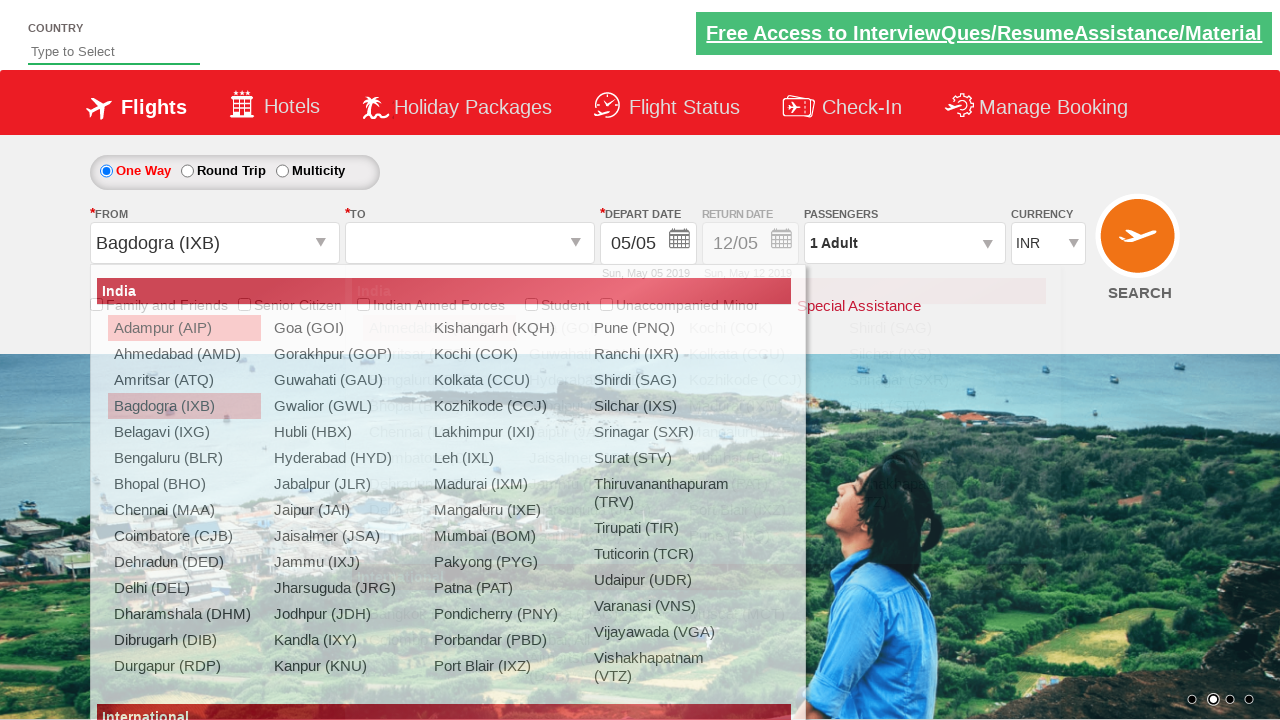

Selected Ahmedabad (AMD) as destination station at (439, 328) on div#glsctl00_mainContent_ddl_destinationStation1_CTNR a[value='AMD']
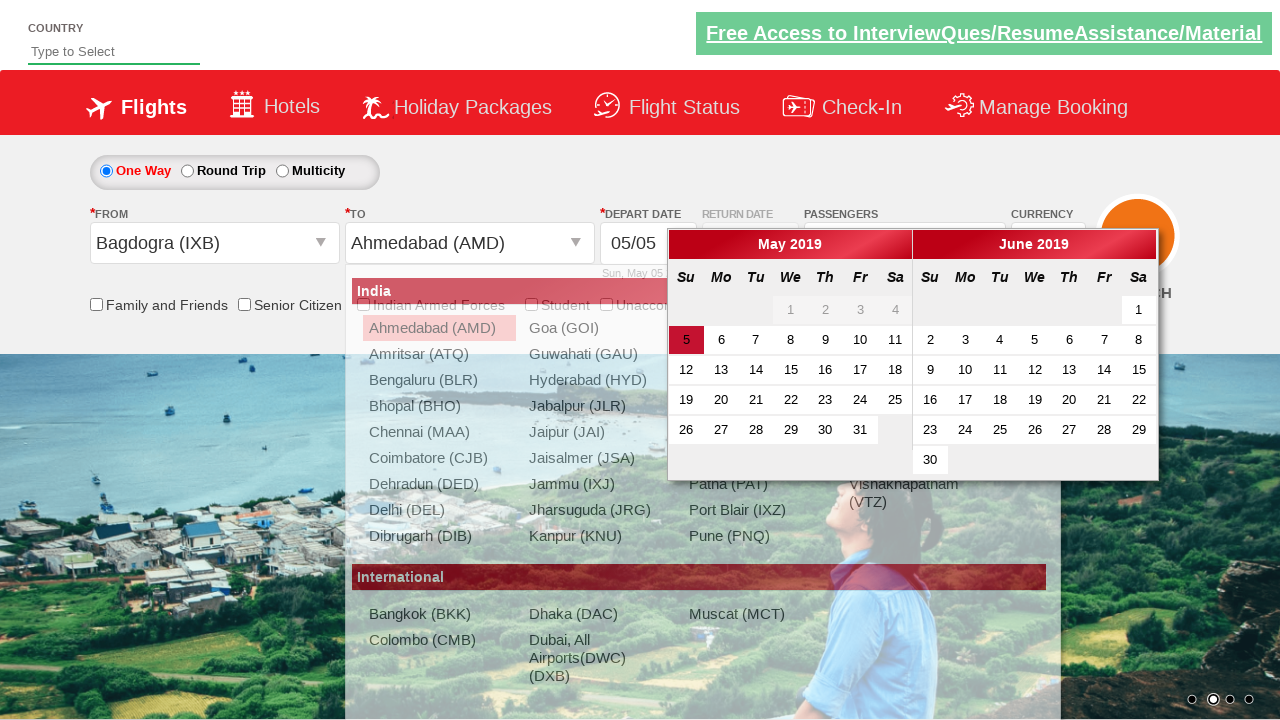

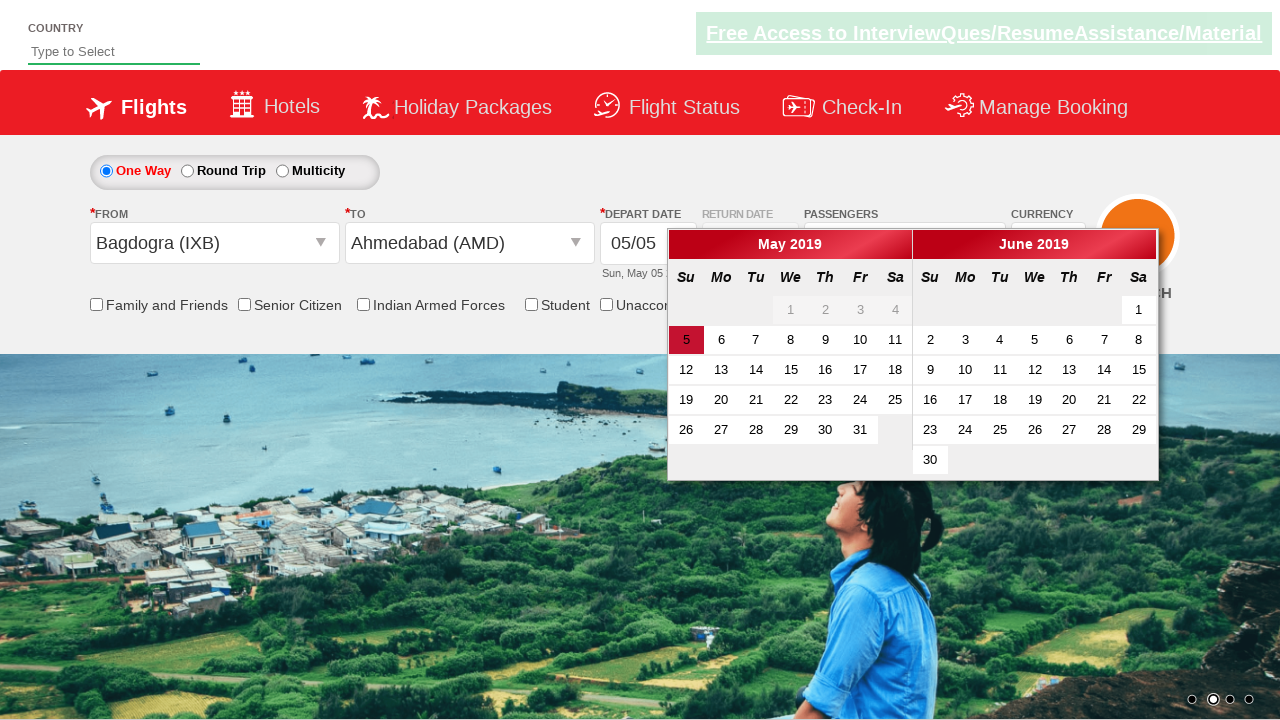